Tests checkbox functionality by clicking on two checkboxes and verifying their selected states

Starting URL: https://the-internet.herokuapp.com/checkboxes

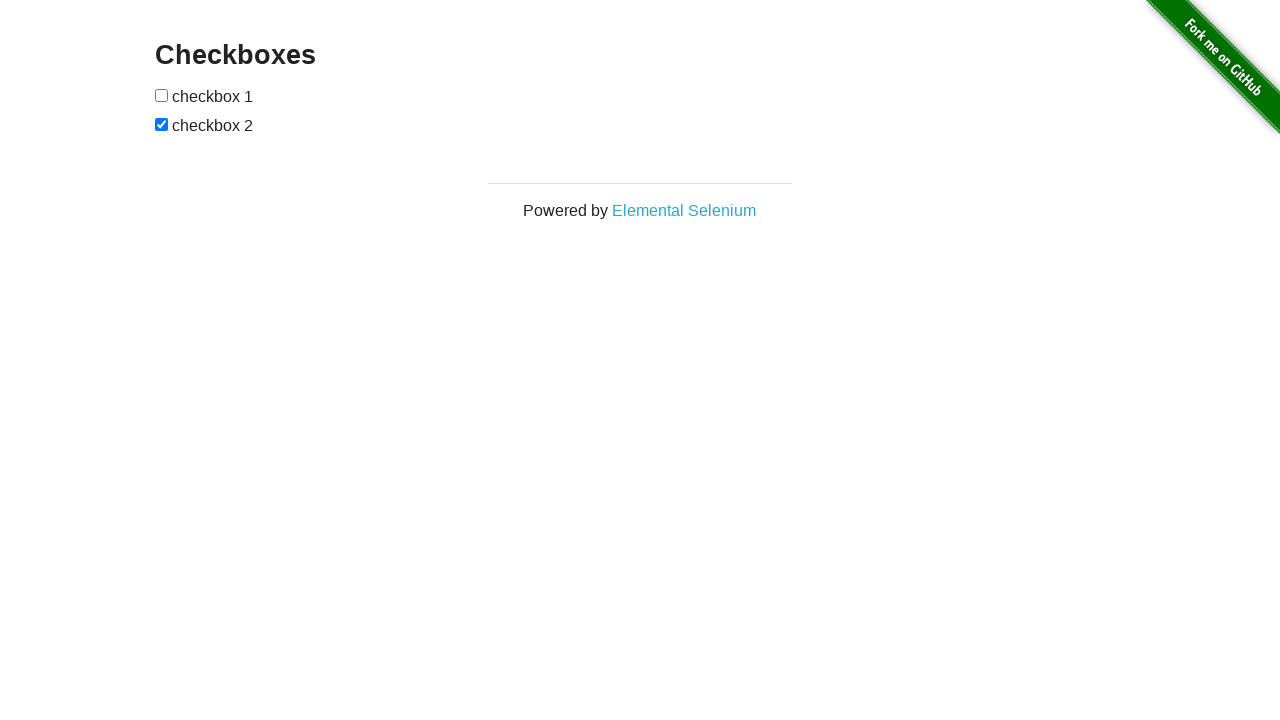

Clicked first checkbox to select it at (162, 95) on input[type='checkbox']:nth-child(1)
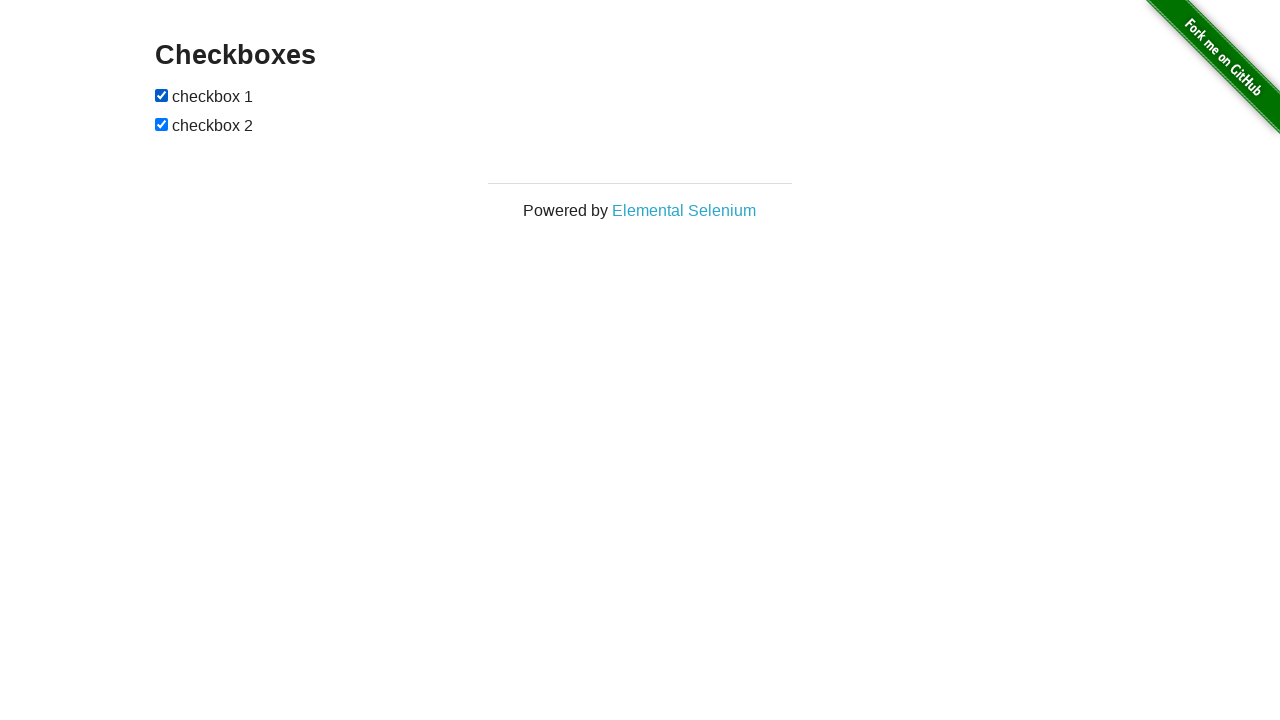

Verified first checkbox is selected
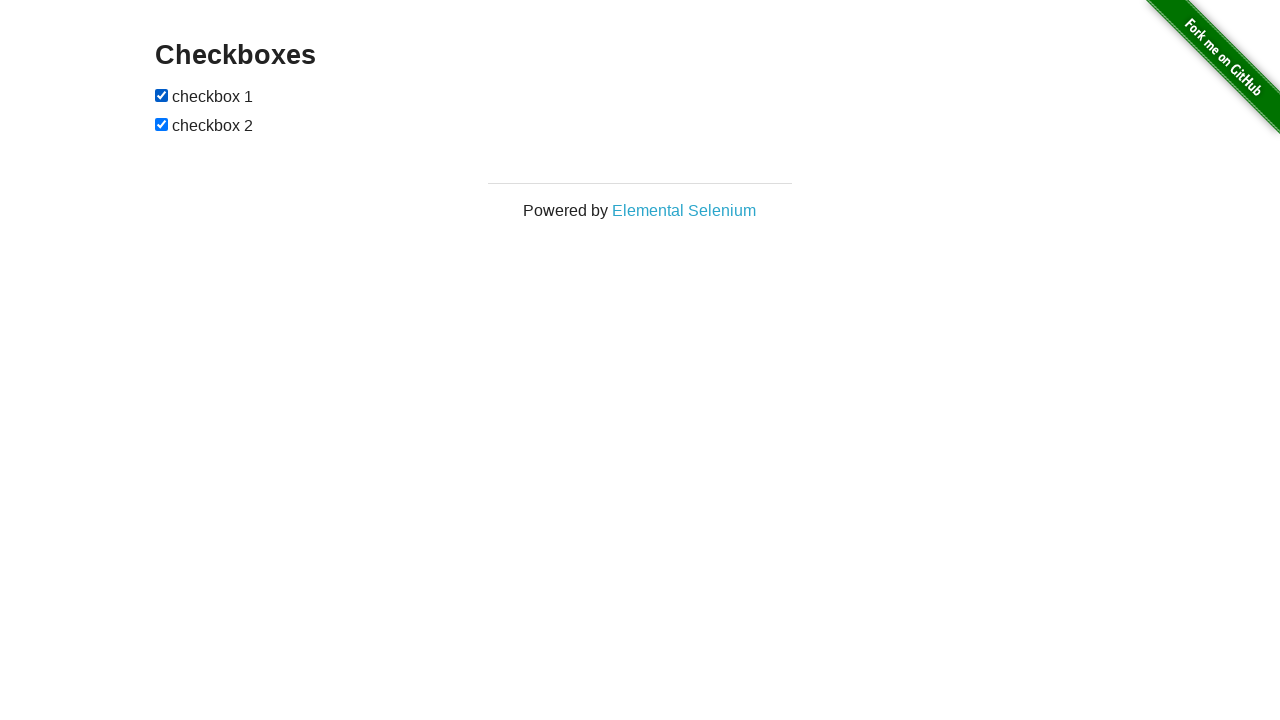

Clicked second checkbox to deselect it at (162, 124) on xpath=//input[@type='checkbox'][2]
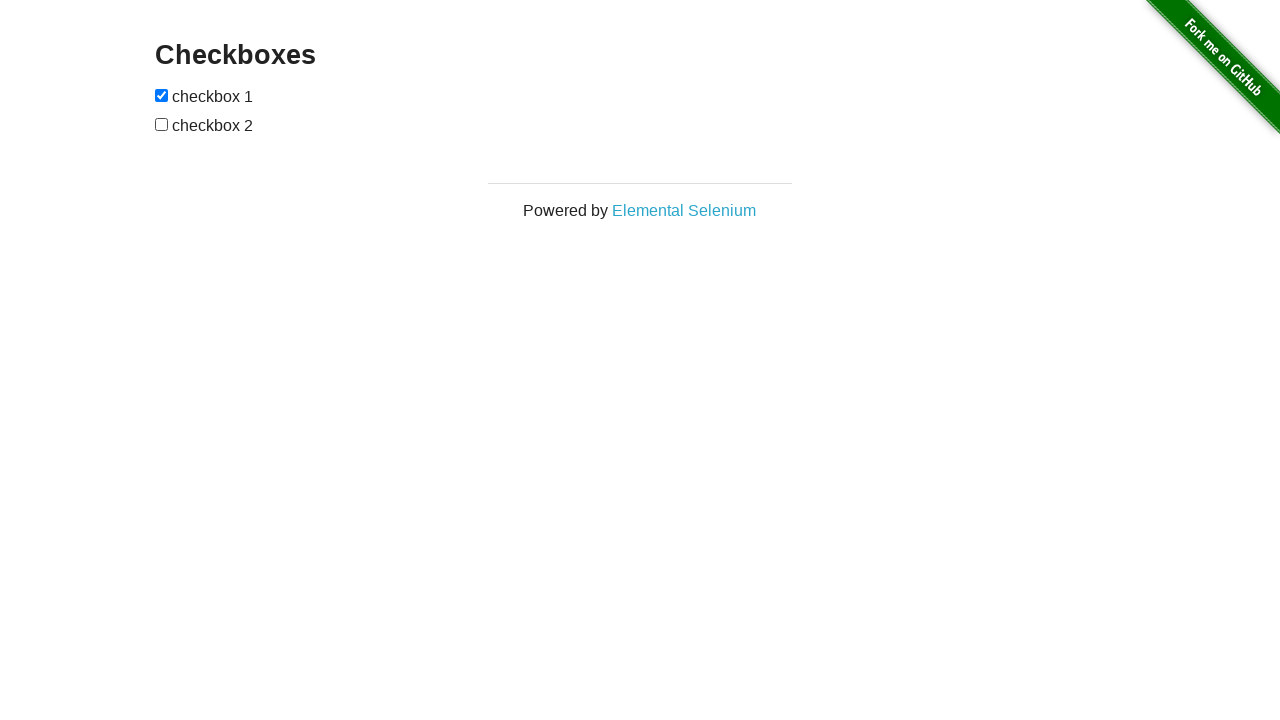

Checked second checkbox state: False
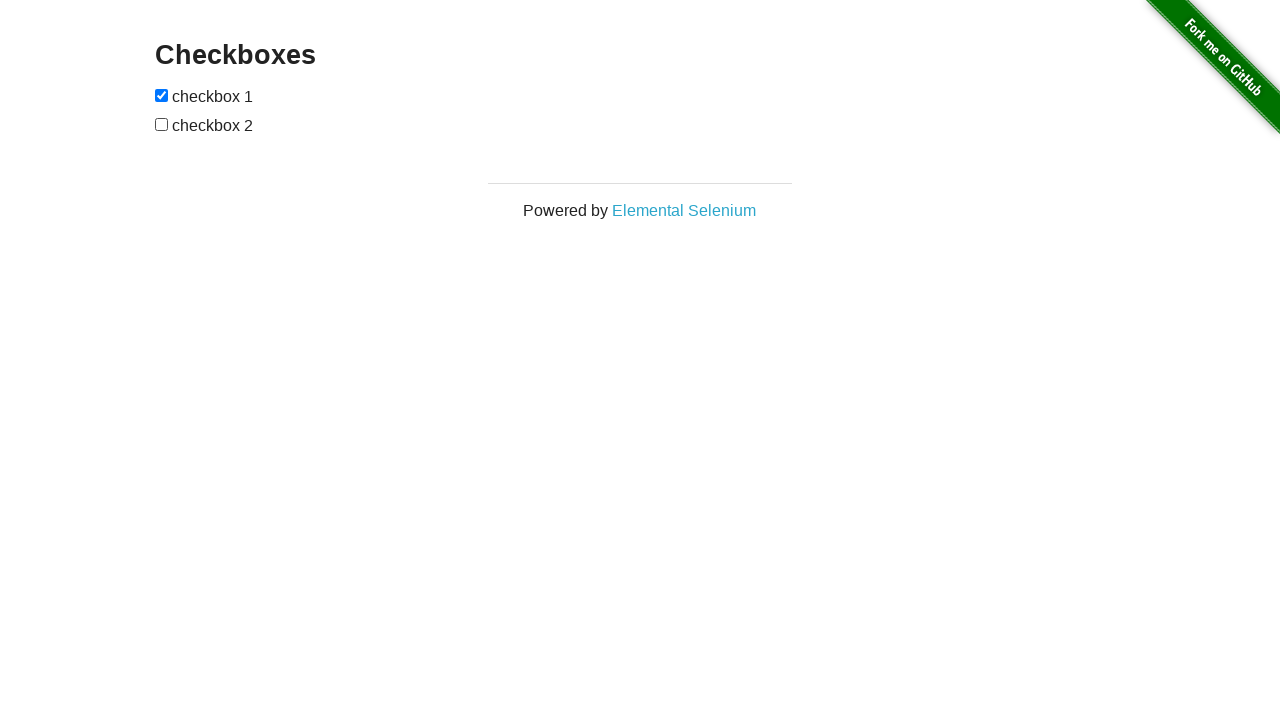

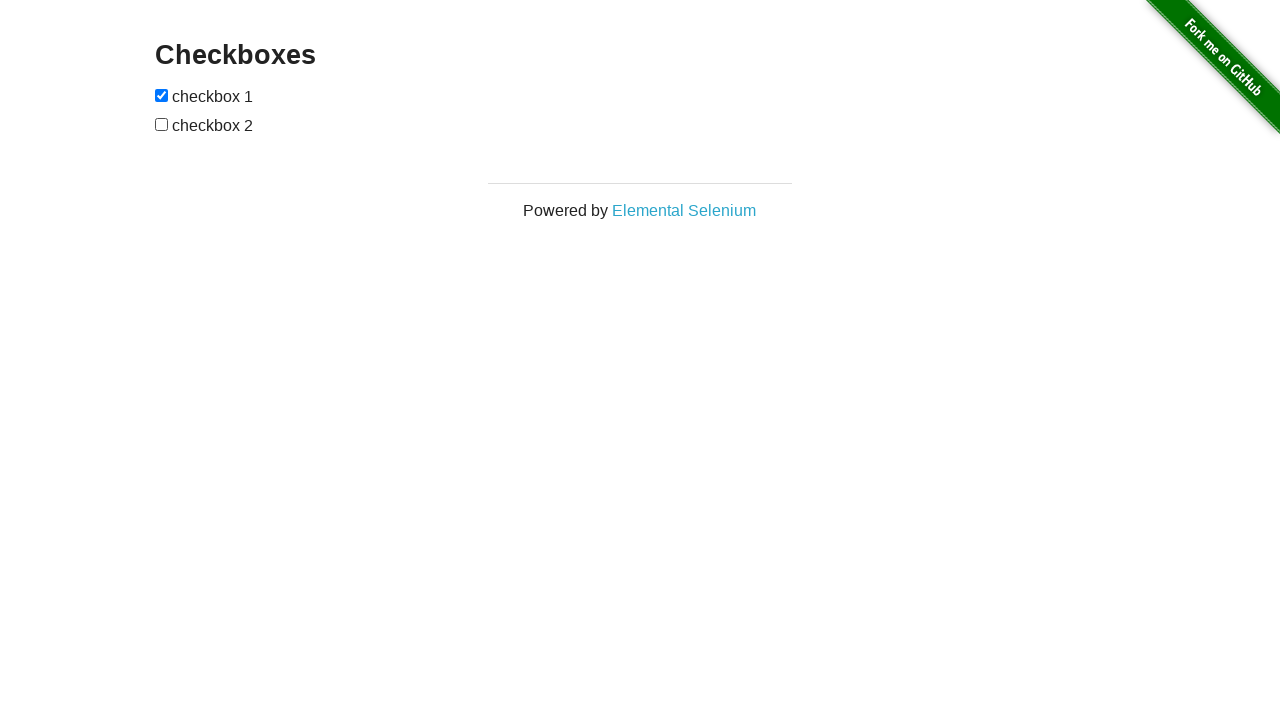